Tests JavaScript simple alert functionality by clicking an alert button and accepting the resulting alert dialog

Starting URL: https://demoqa.com/alerts

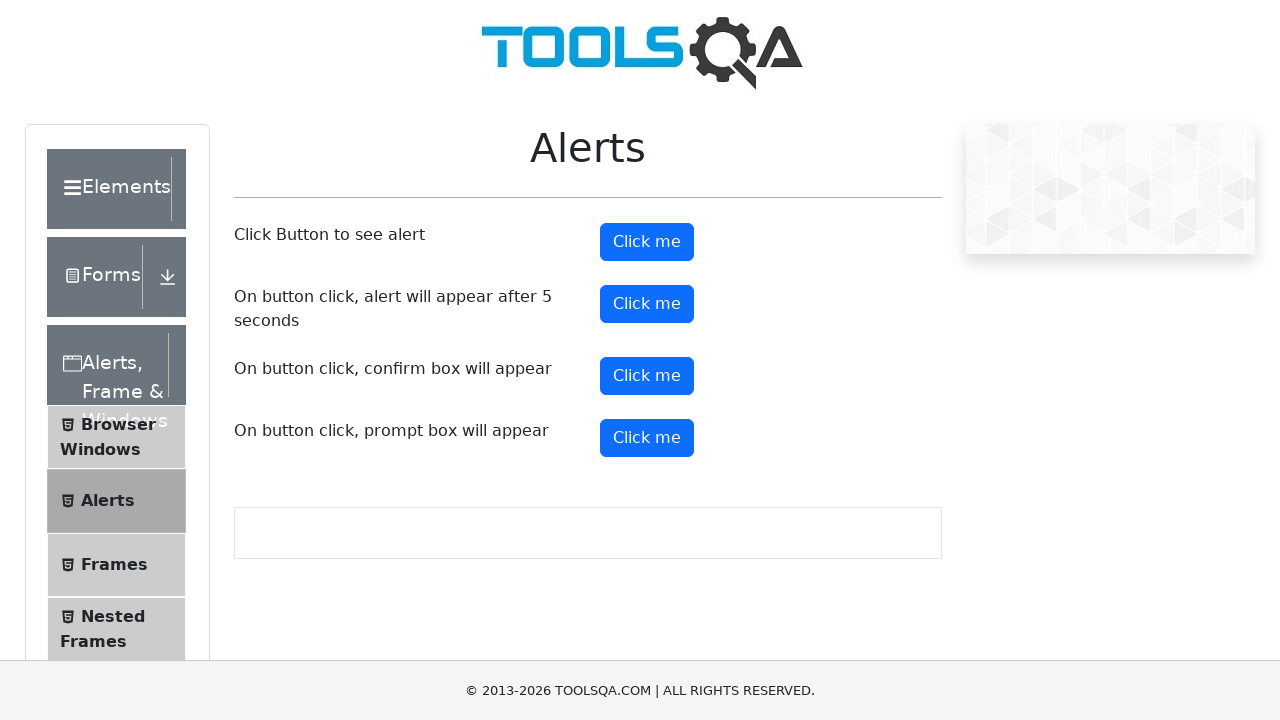

Set up dialog handler to accept alerts
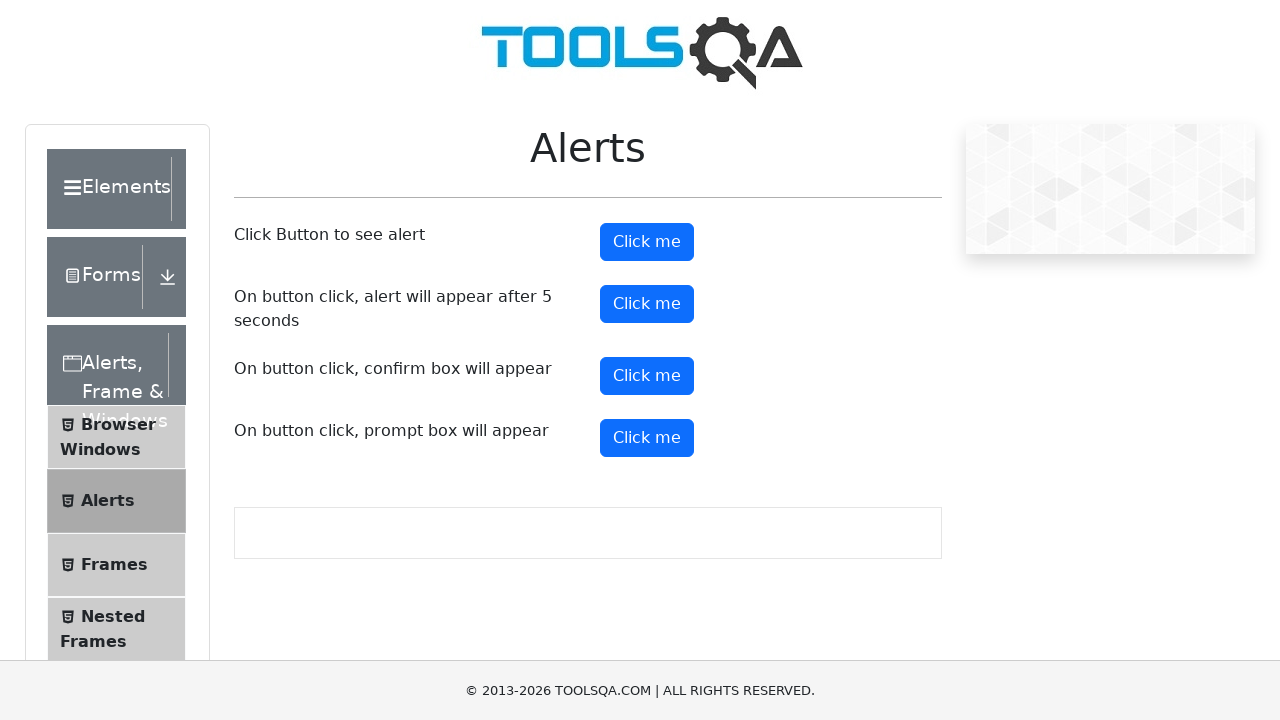

Clicked alert button to trigger simple alert at (647, 242) on #alertButton
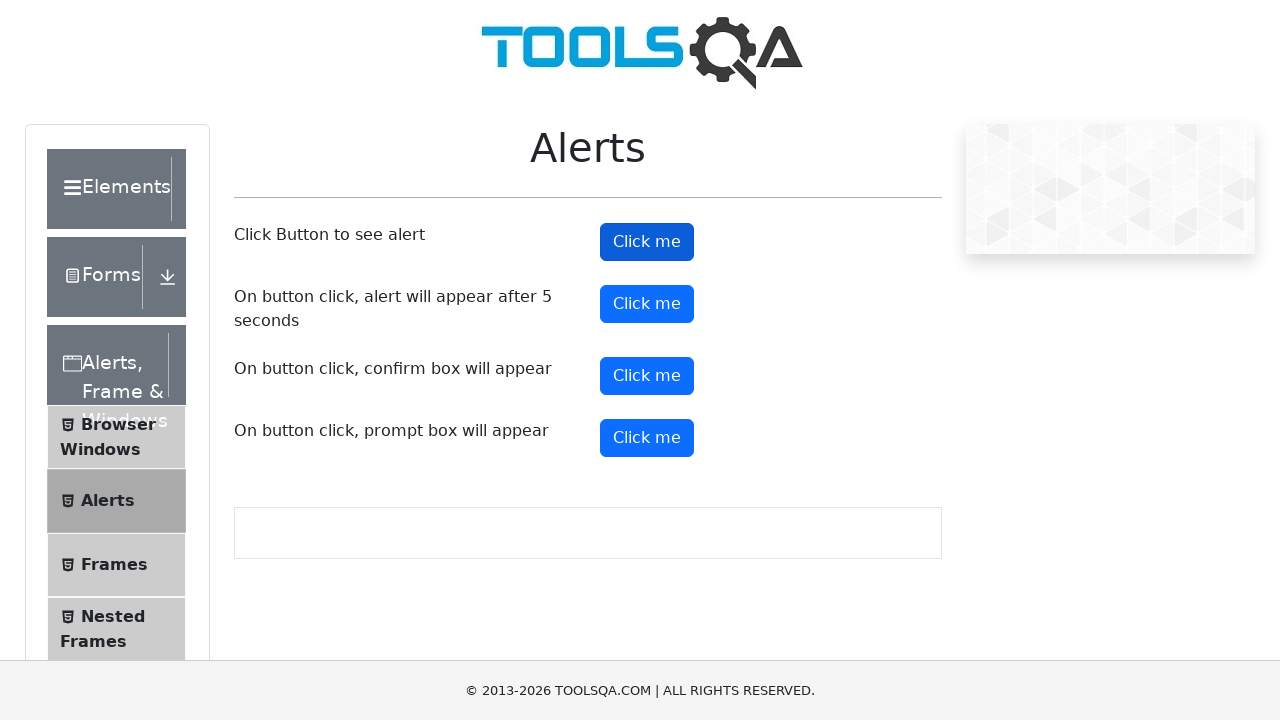

Alert dialog accepted and processed
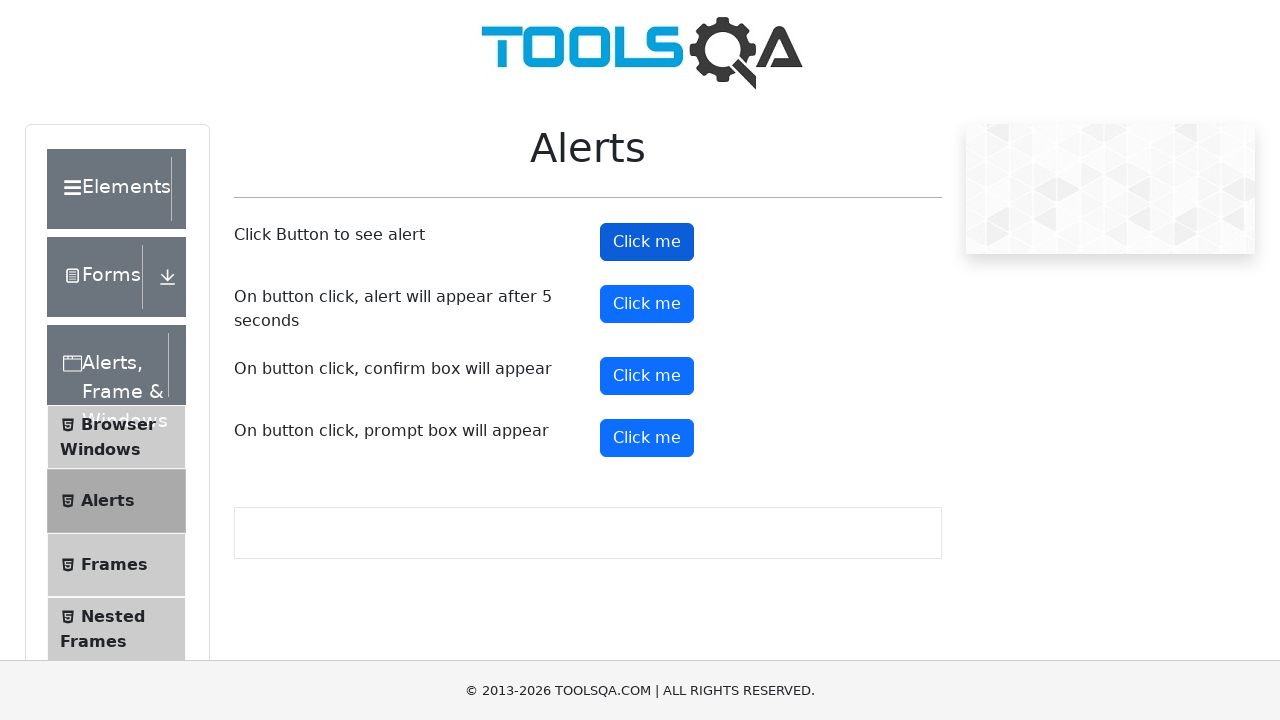

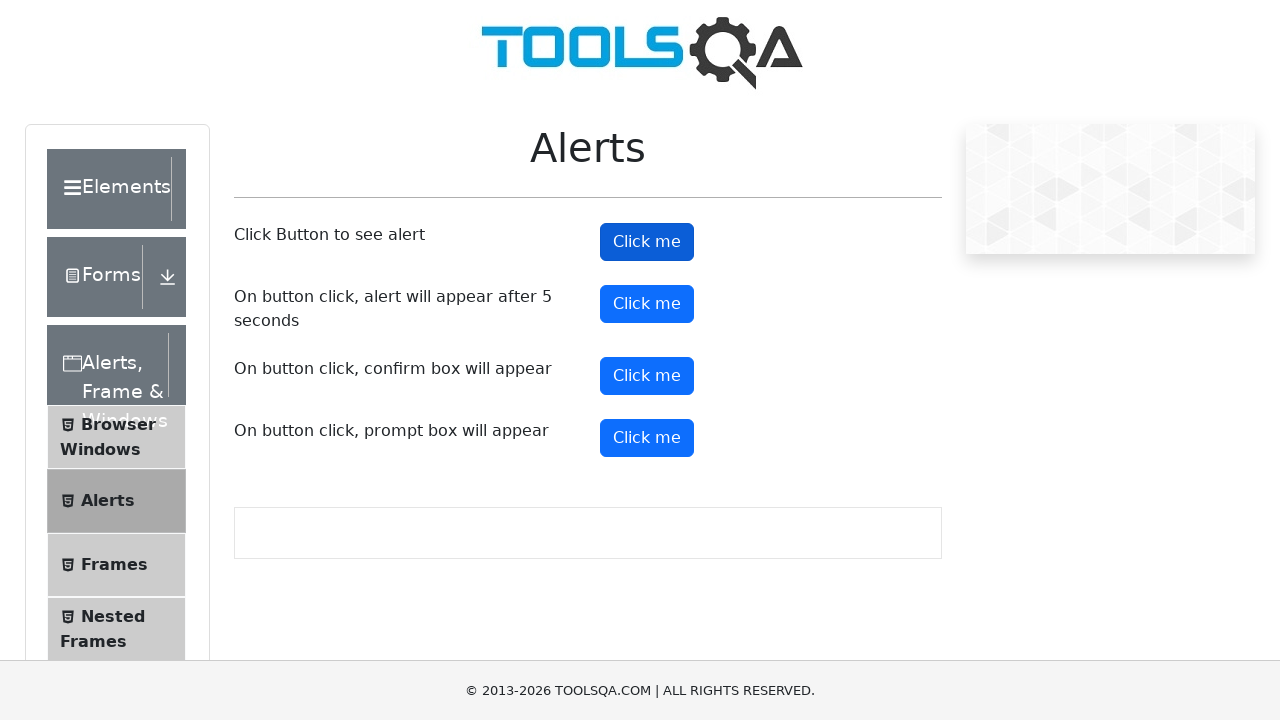